Tests a simple registration form by filling in first name, last name, email, and phone number fields, then submitting the form and handling the confirmation alert.

Starting URL: https://v1.training-support.net/selenium/simple-form

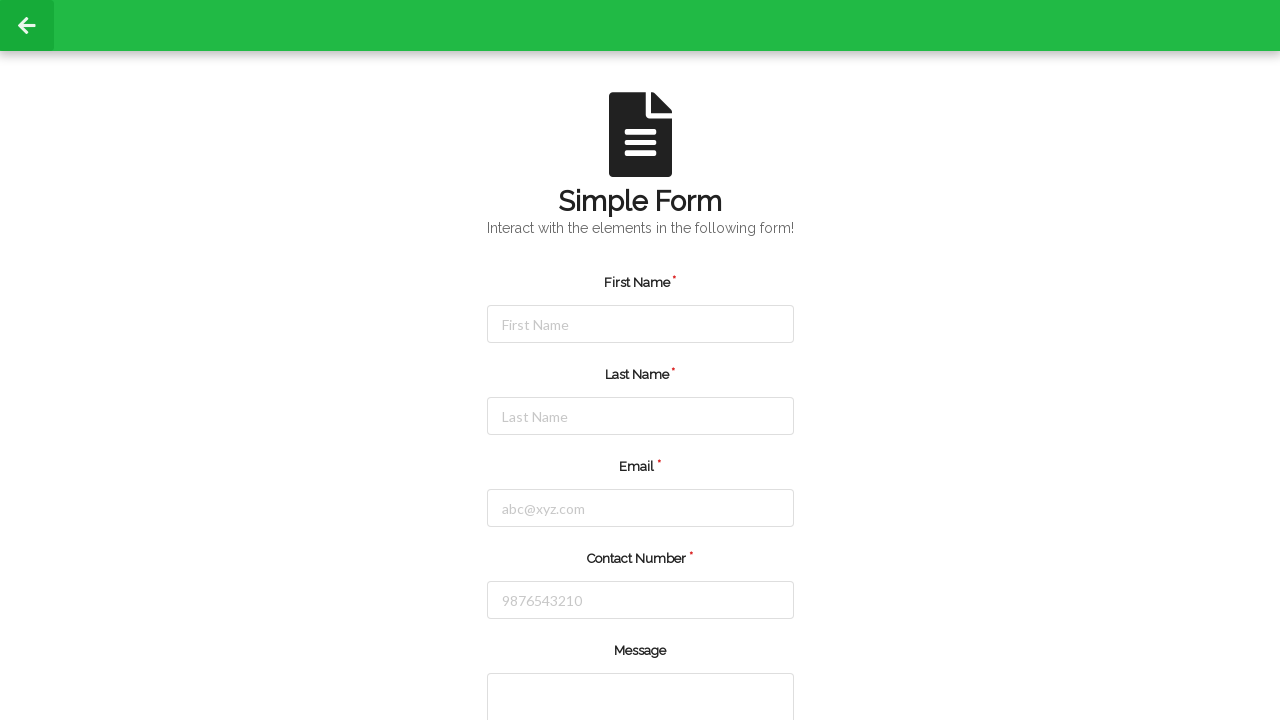

Filled first name field with 'Jennifer' on #firstName
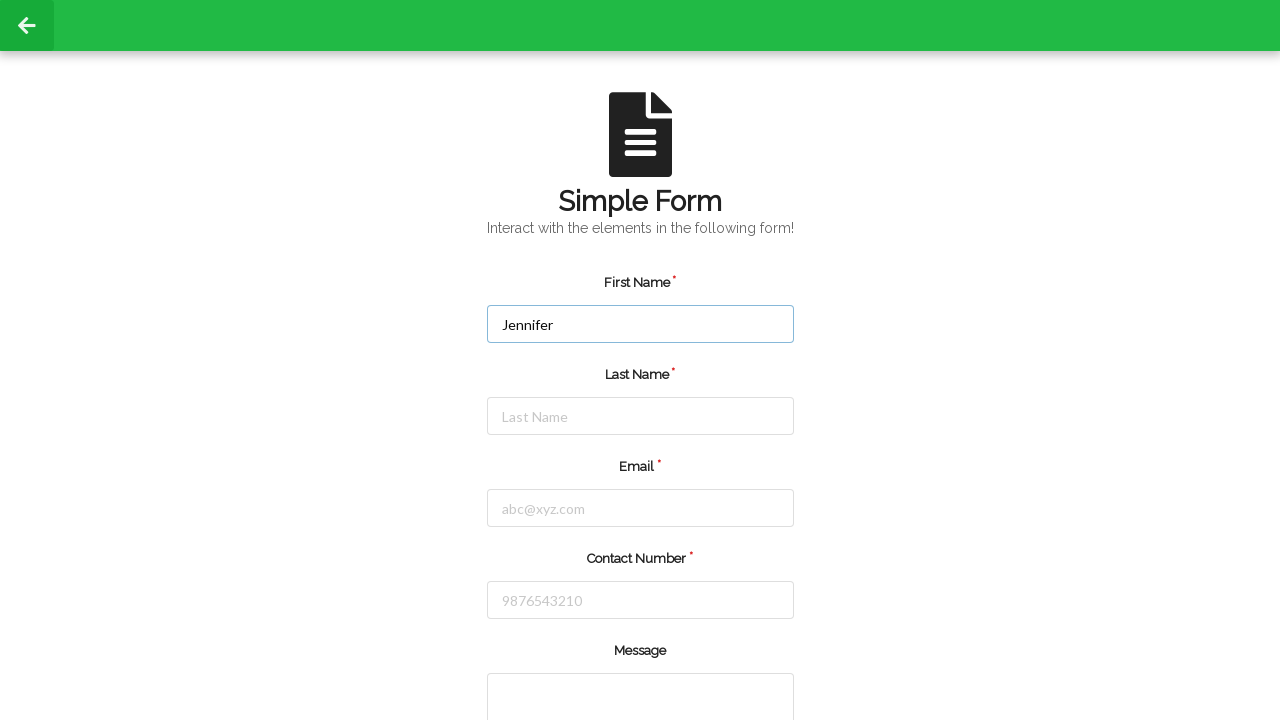

Filled last name field with 'Martinez' on #lastName
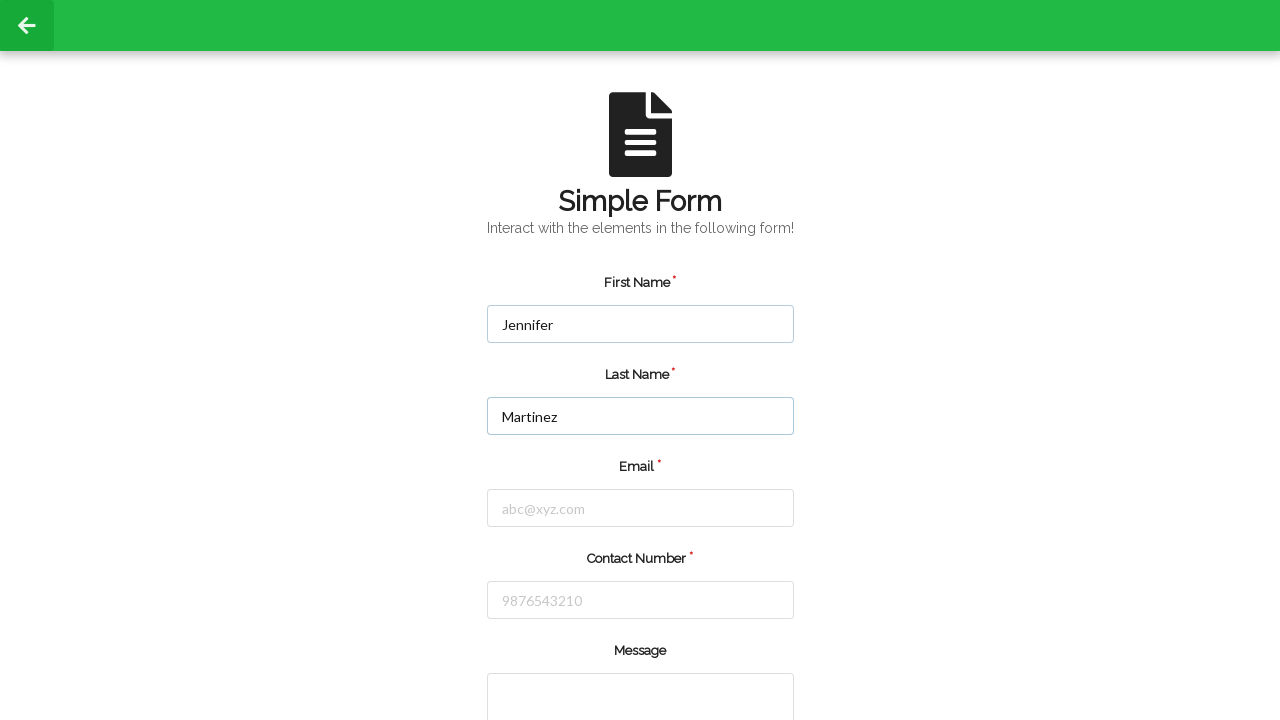

Filled email field with 'jennifer.martinez@example.com' on #email
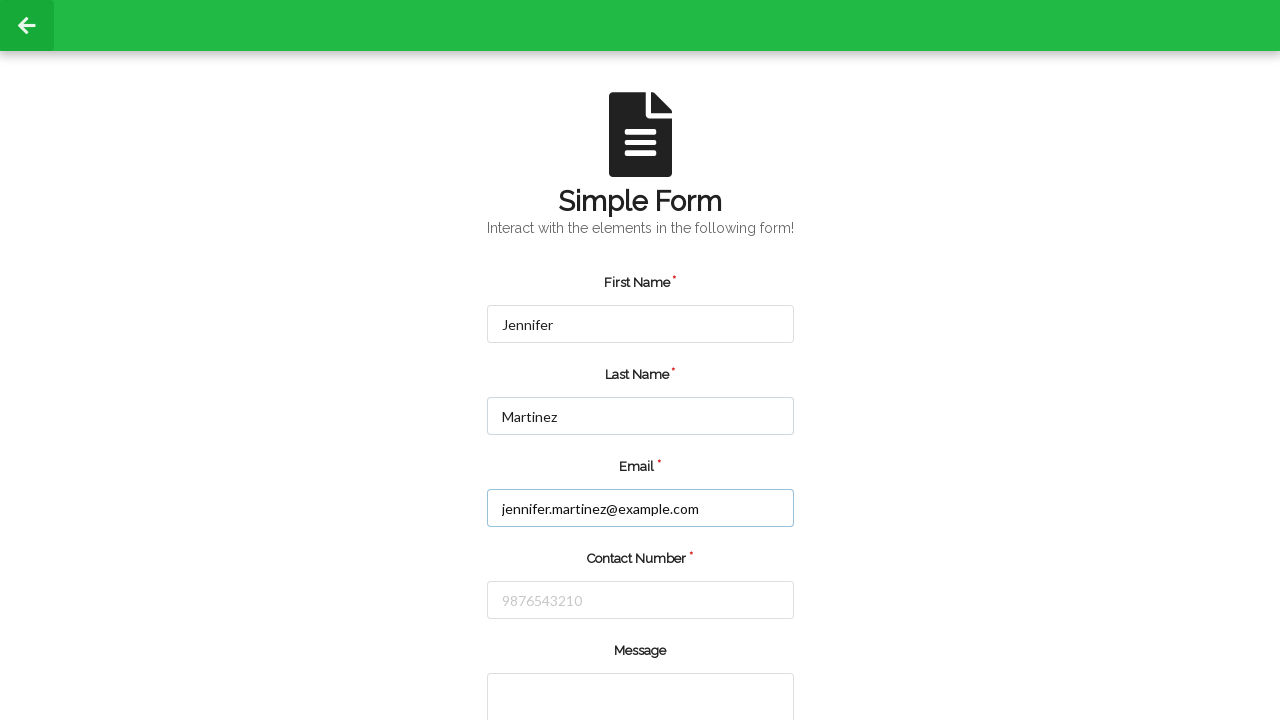

Filled phone number field with '5551234567' on #number
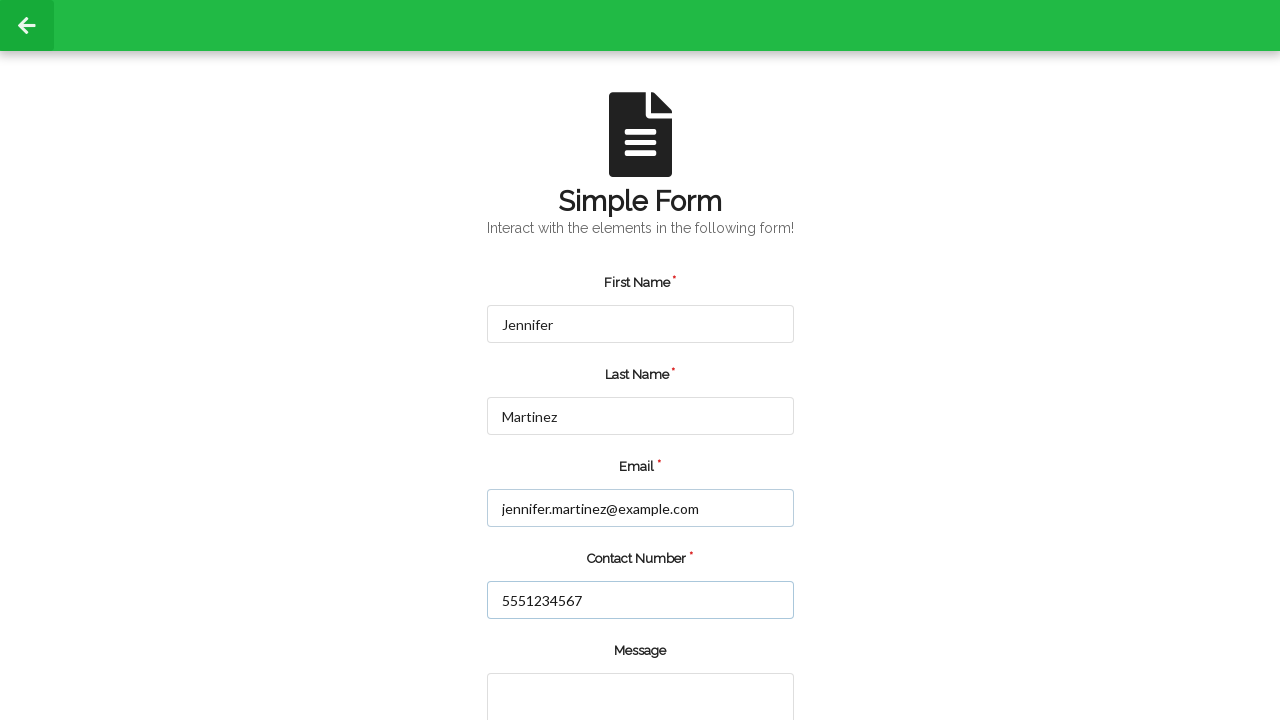

Clicked the submit button at (558, 660) on input.green
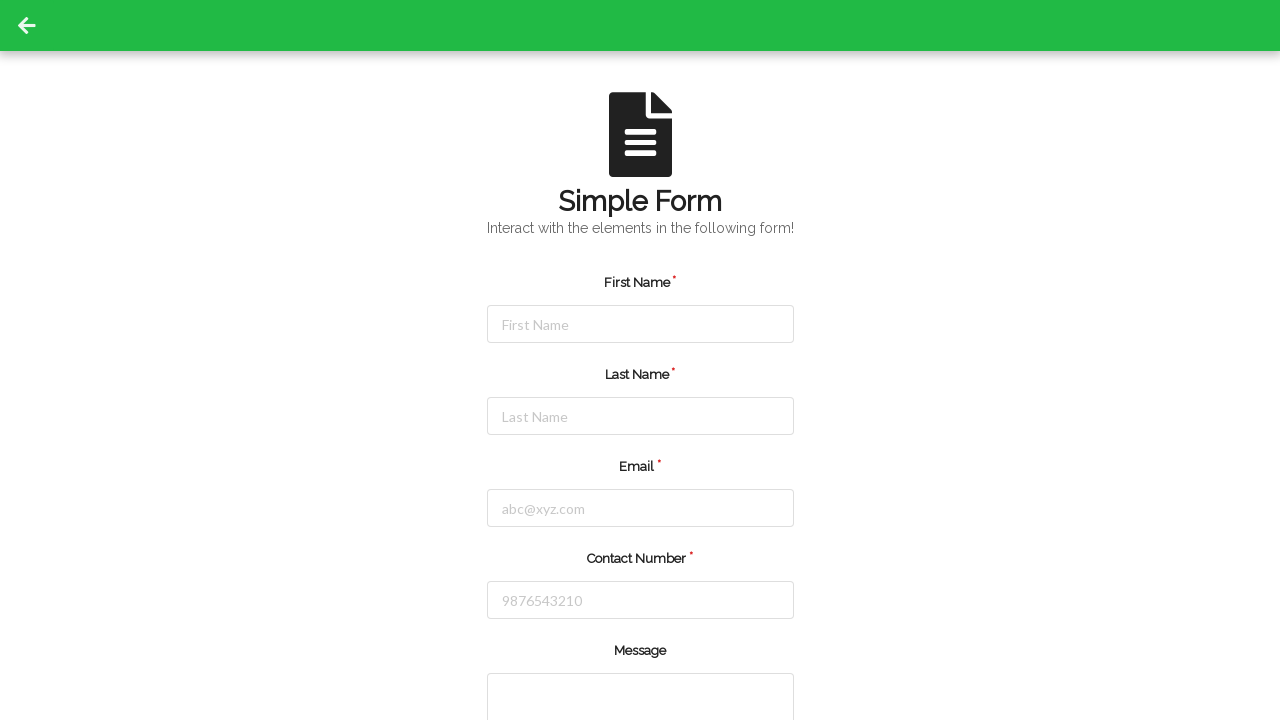

Set up dialog handler to accept alerts
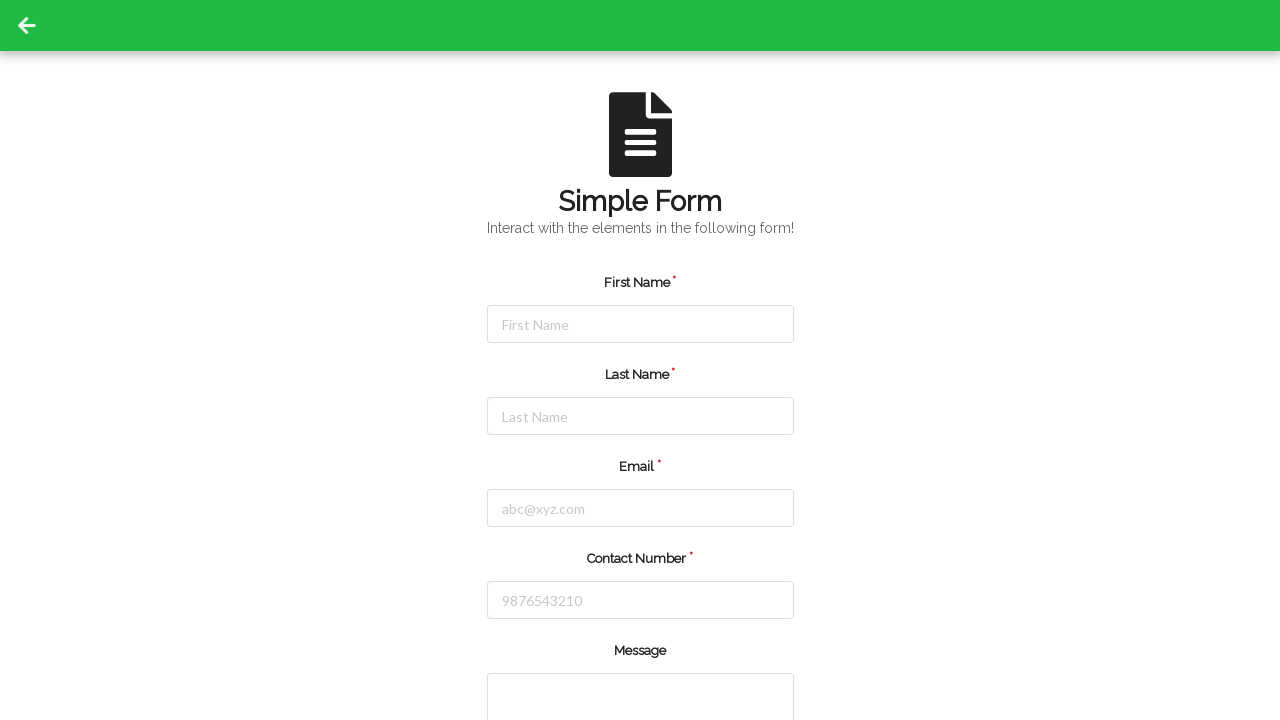

Waited 1000ms for alert processing
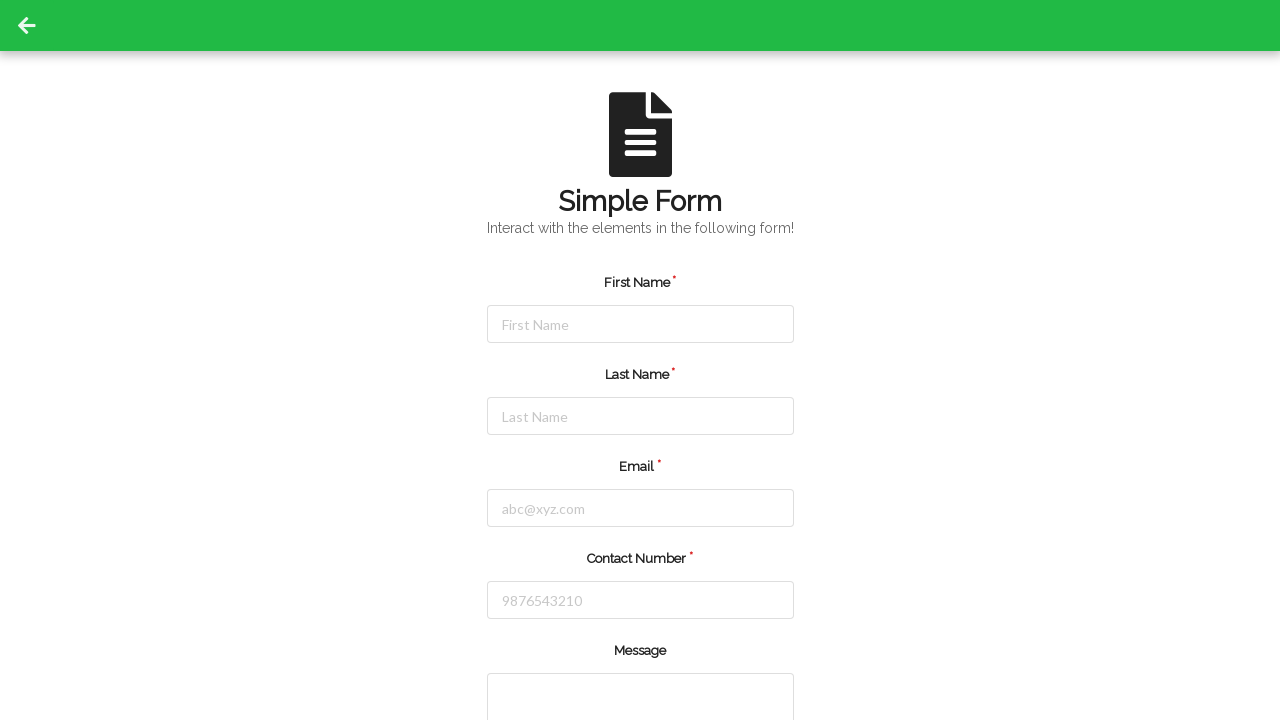

Reloaded the page
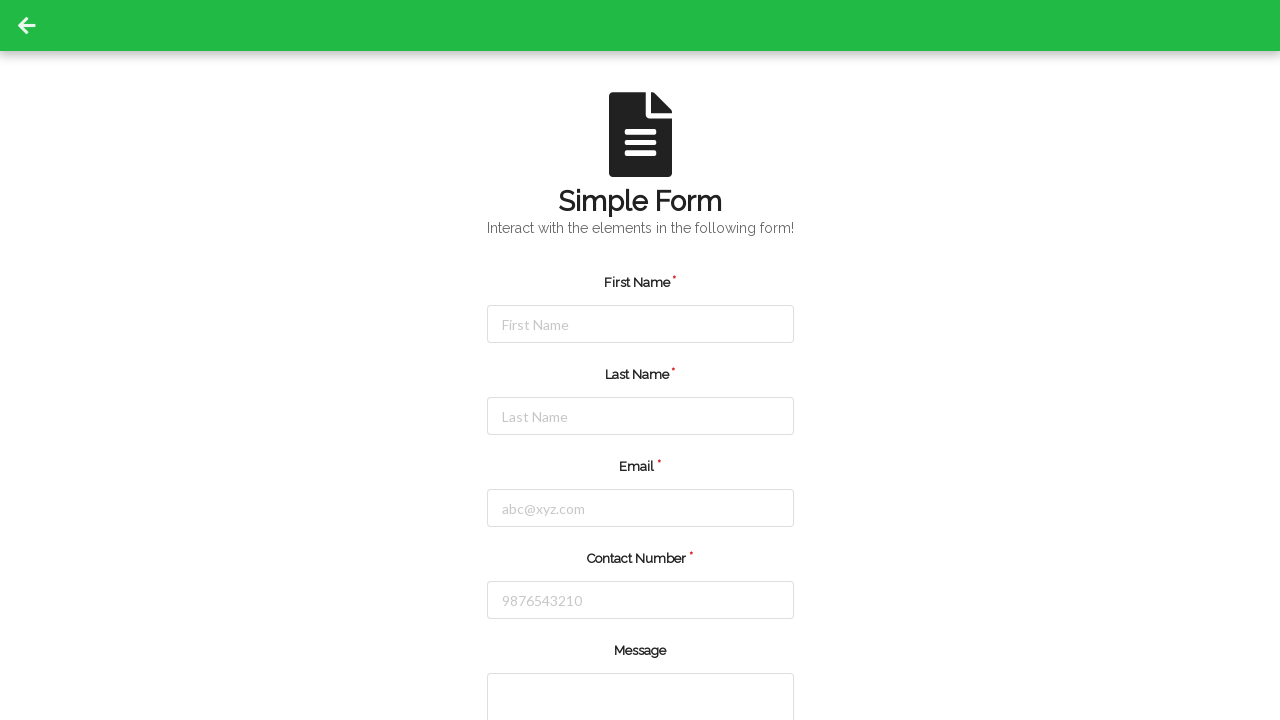

Filled first name field with 'Jennifer' after reload on #firstName
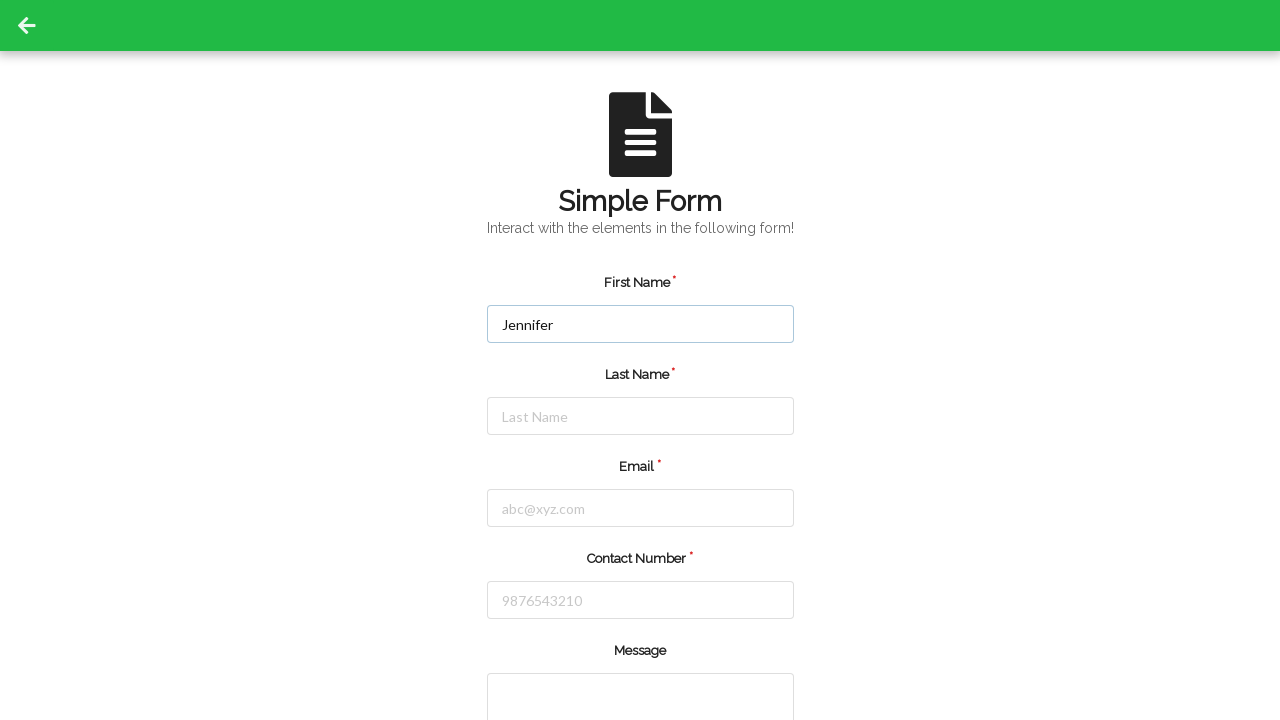

Filled last name field with 'Martinez' after reload on #lastName
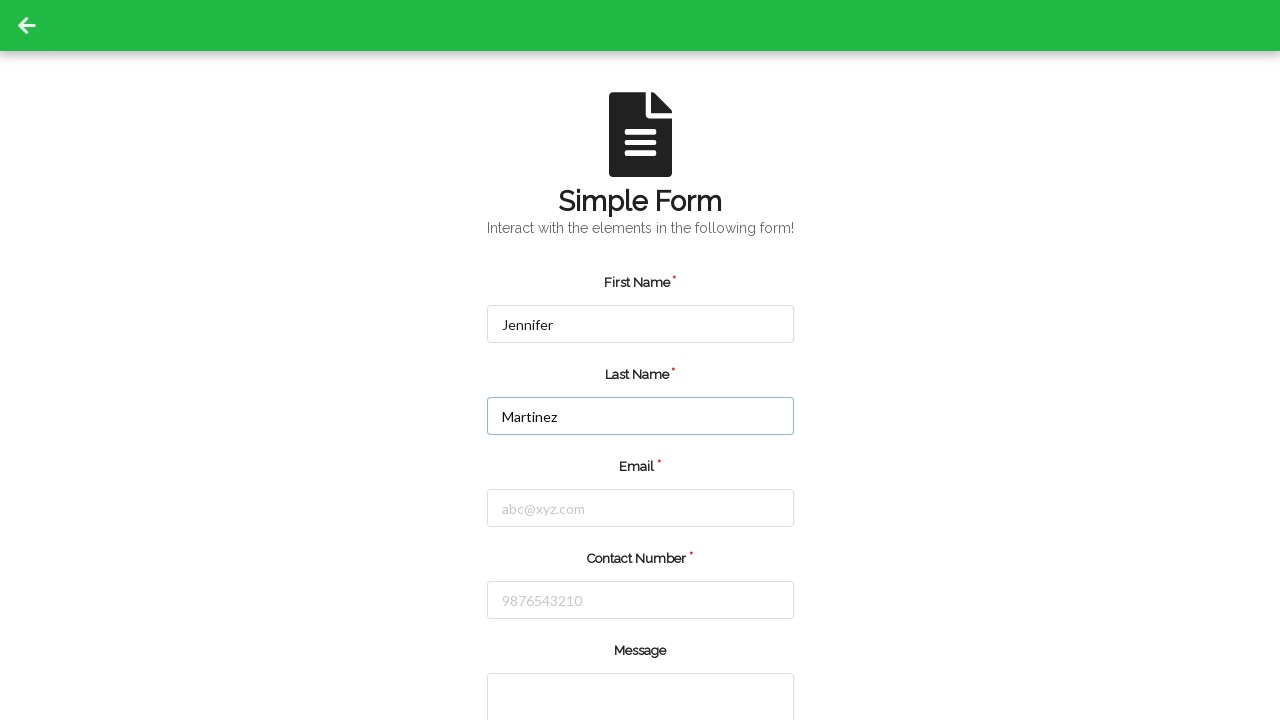

Filled email field with 'jennifer.martinez@example.com' after reload on #email
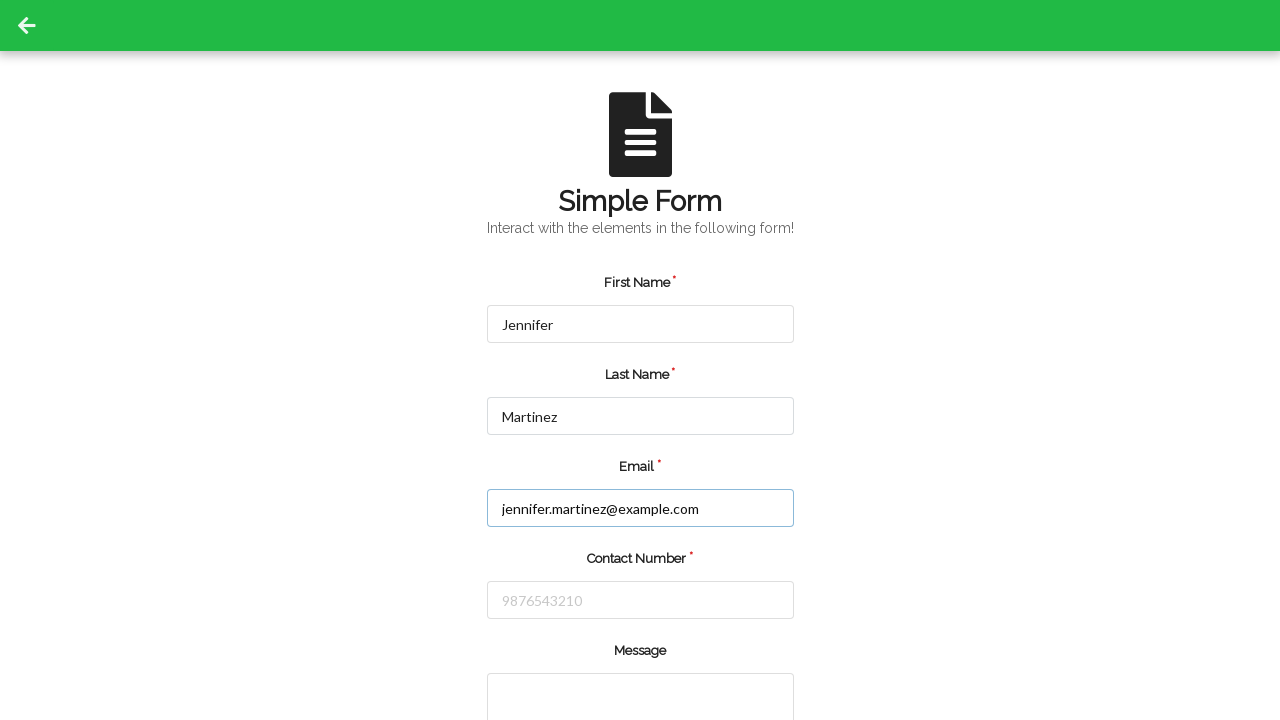

Filled phone number field with '5551234567' after reload on #number
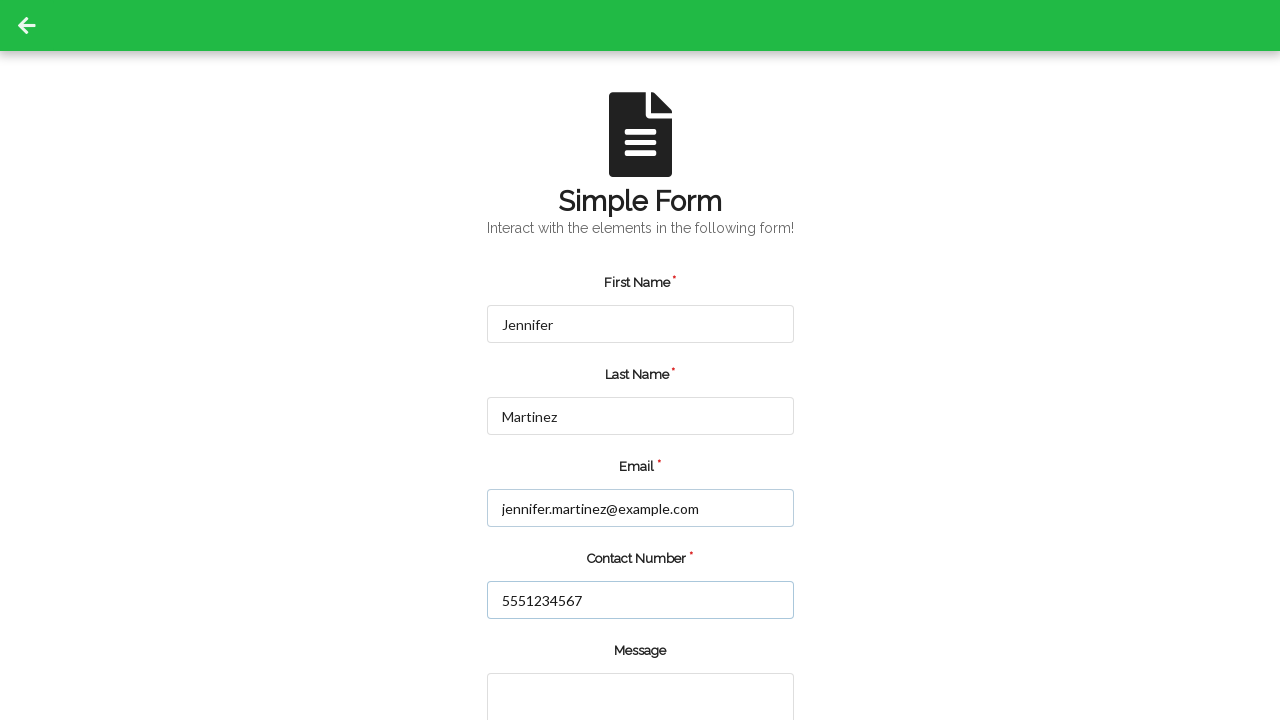

Set up one-time dialog handler before form submission
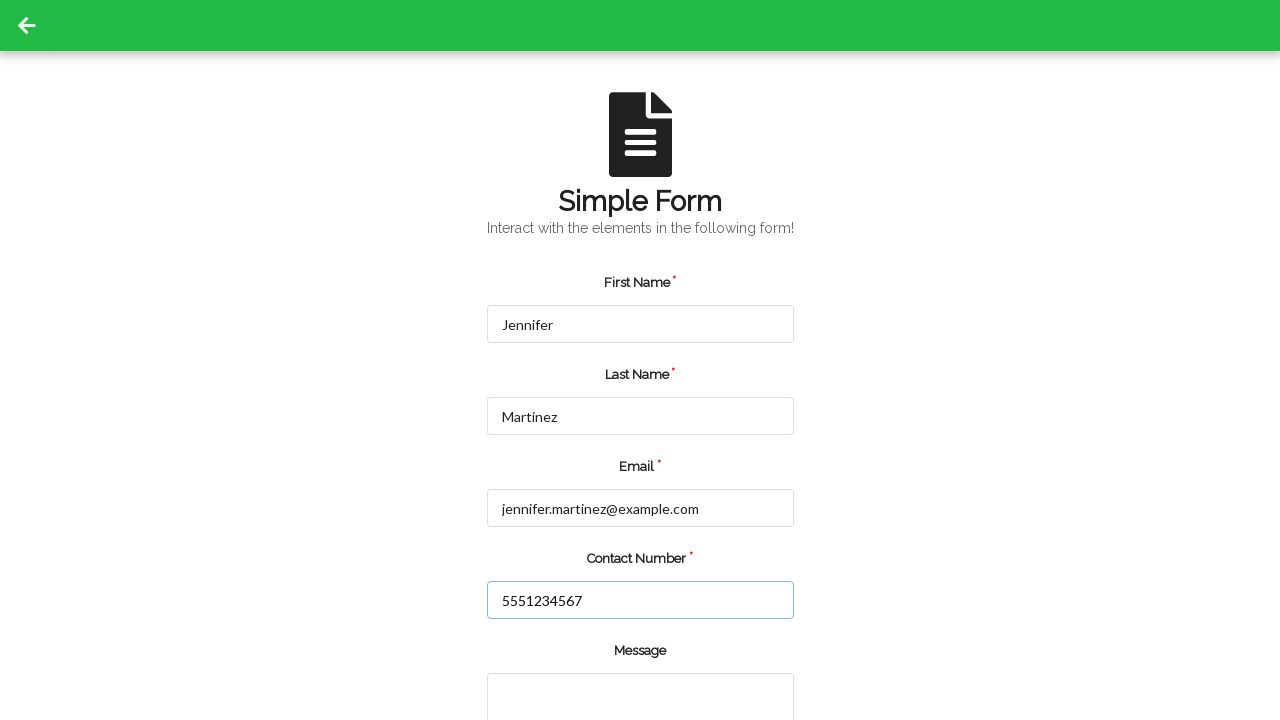

Clicked the submit button to submit the registration form at (558, 660) on input.green
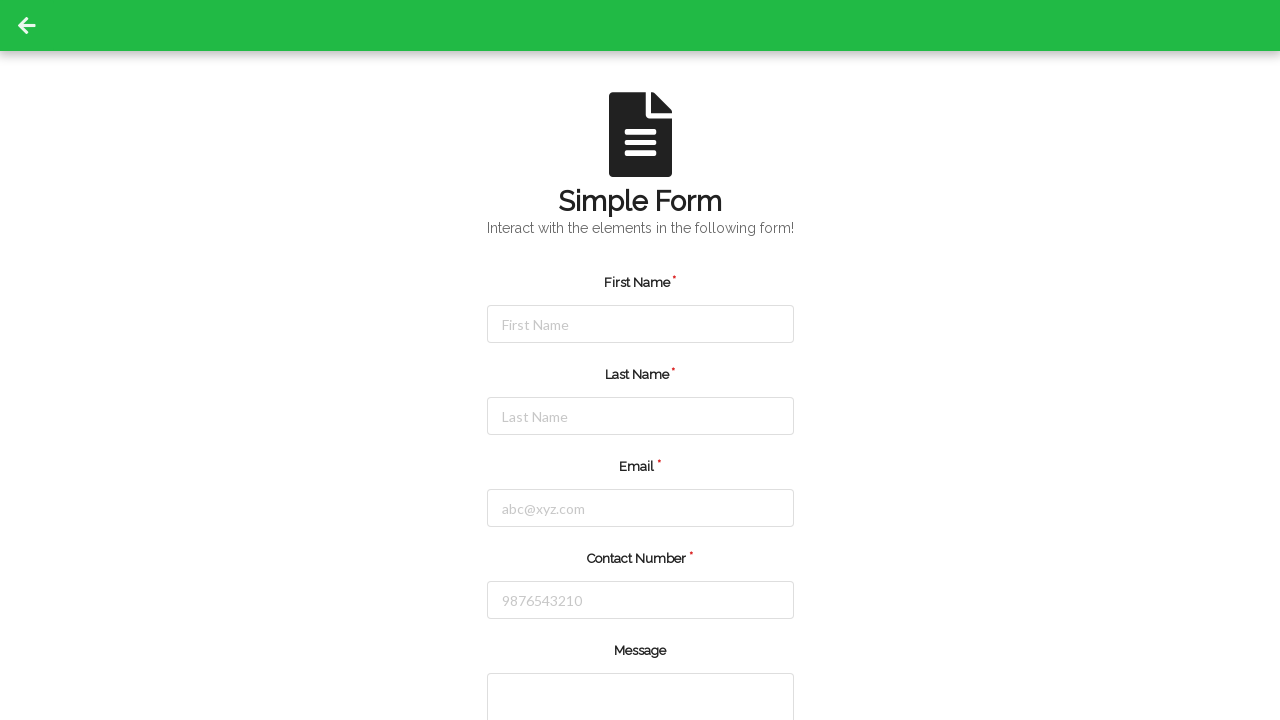

Waited 1000ms for form processing and alert handling to complete
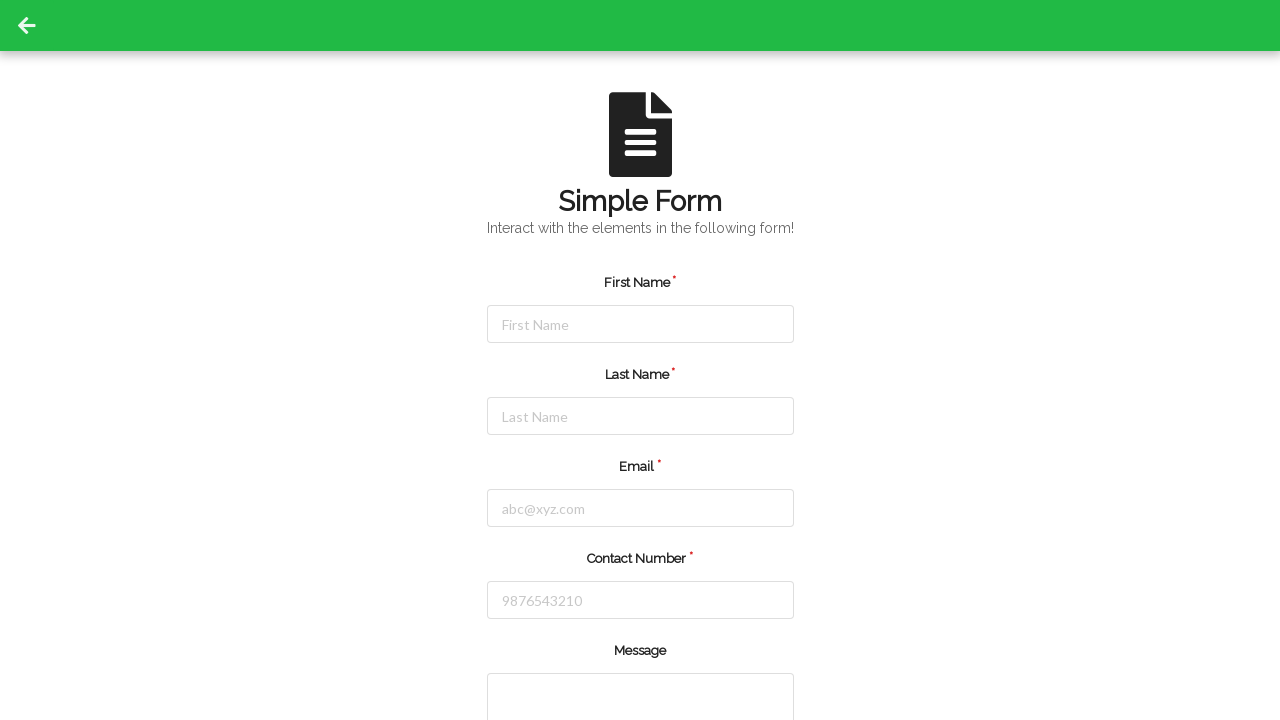

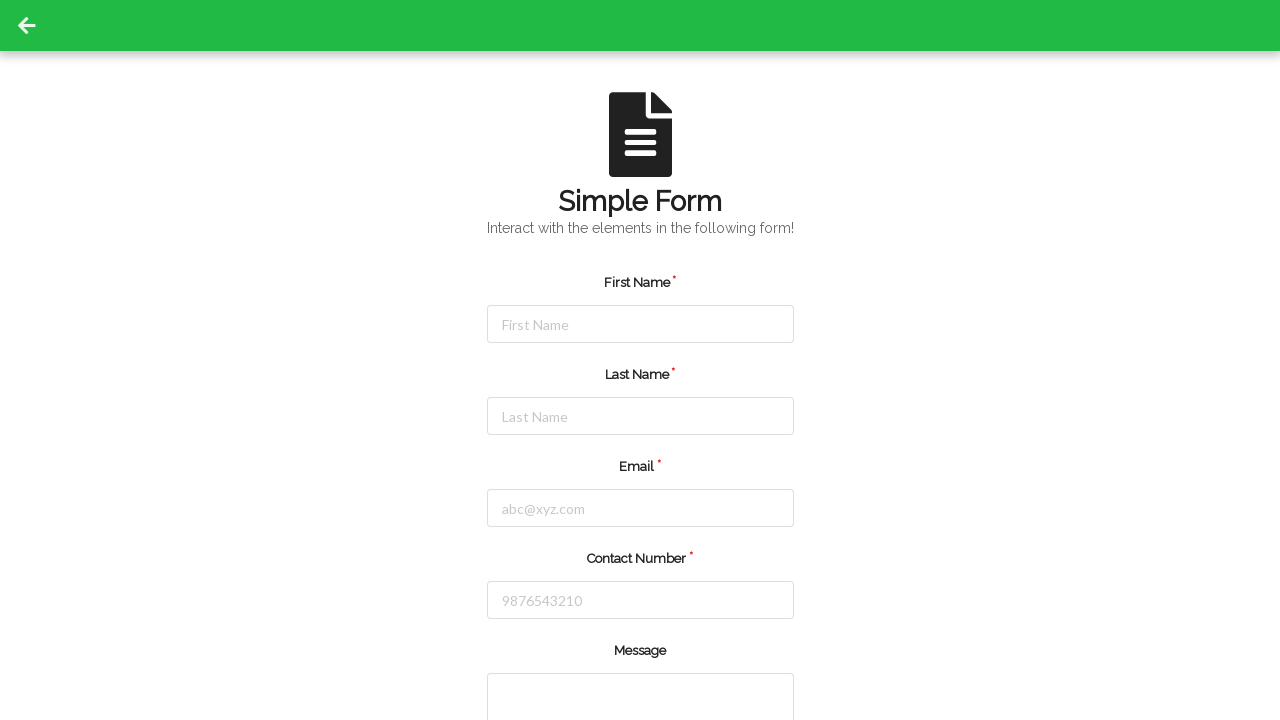